Tests browser window handling by opening multiple new windows via button clicks and then closing all child windows while keeping the parent window open

Starting URL: https://demoqa.com/browser-windows

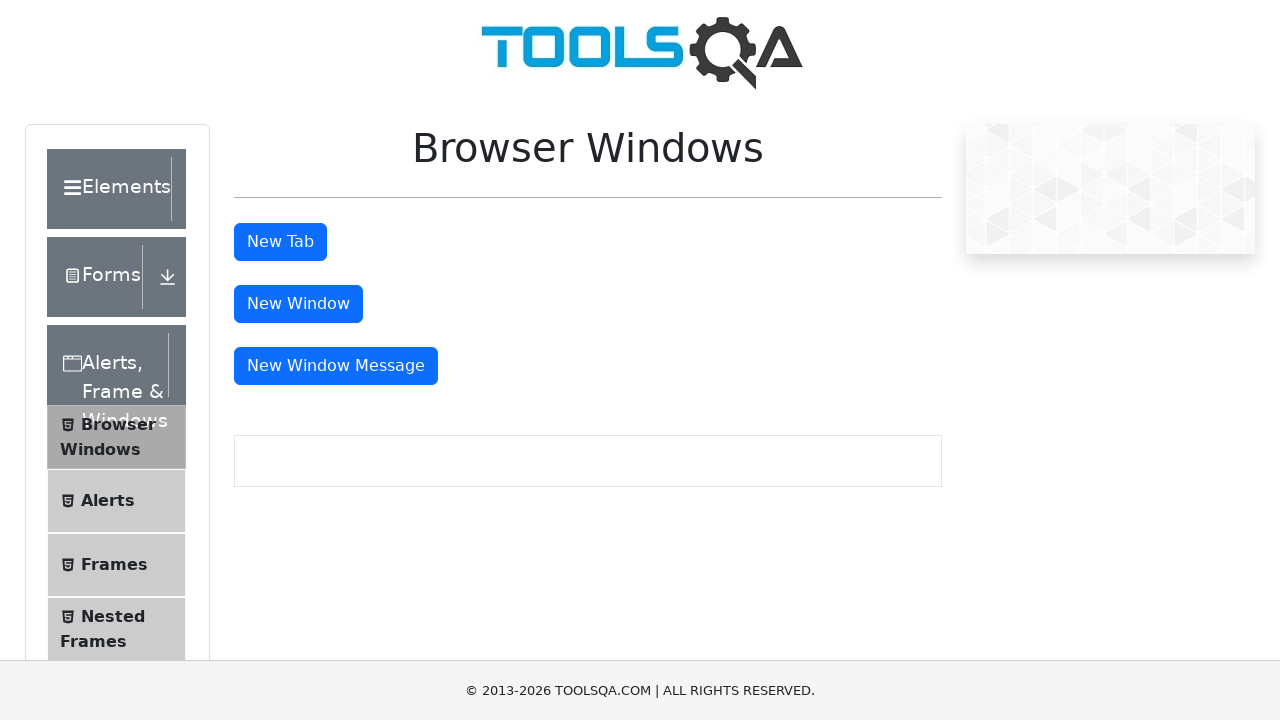

Clicked window button first time to open new window at (298, 304) on #windowButton
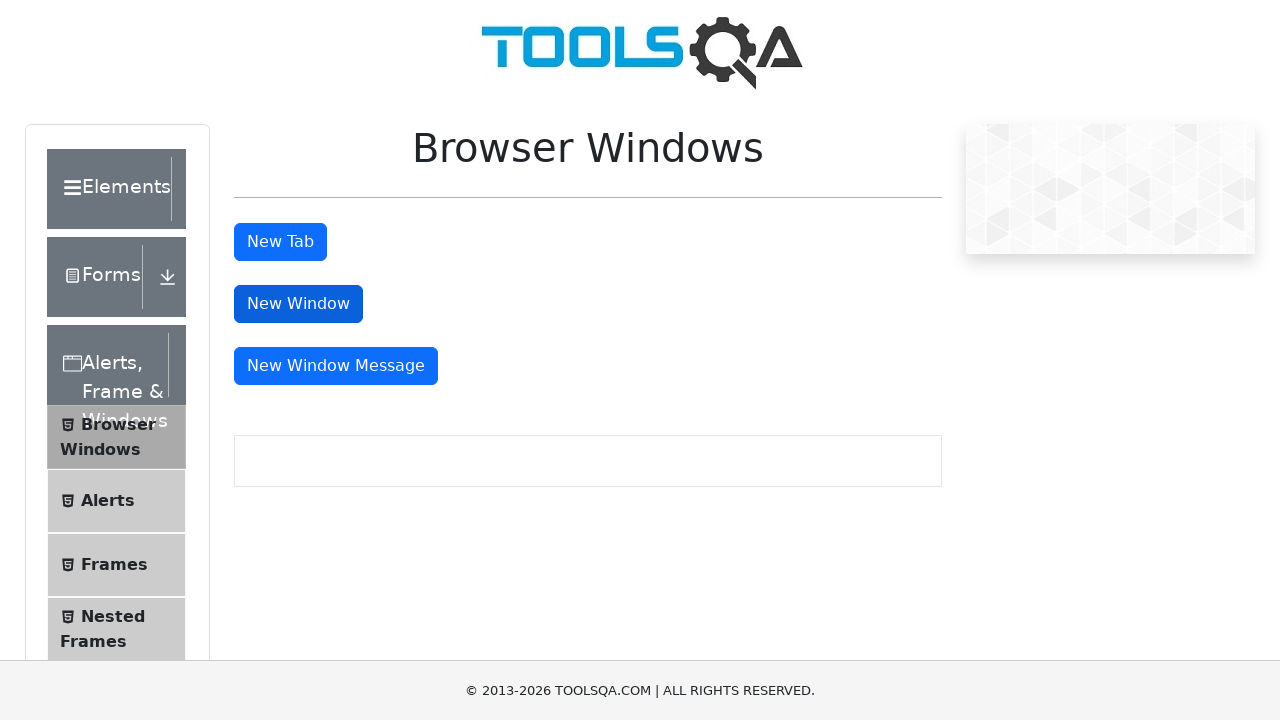

Clicked window button second time to open another new window at (298, 304) on #windowButton
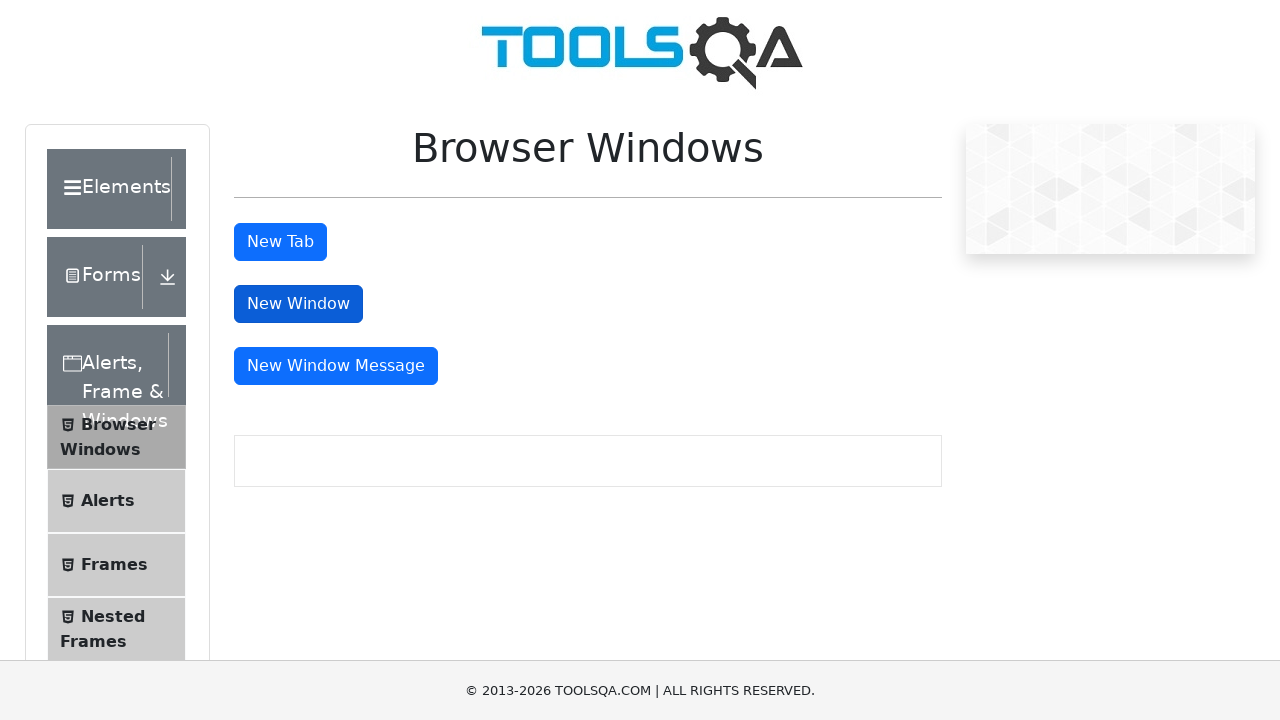

Clicked window button third time to open third new window at (298, 304) on #windowButton
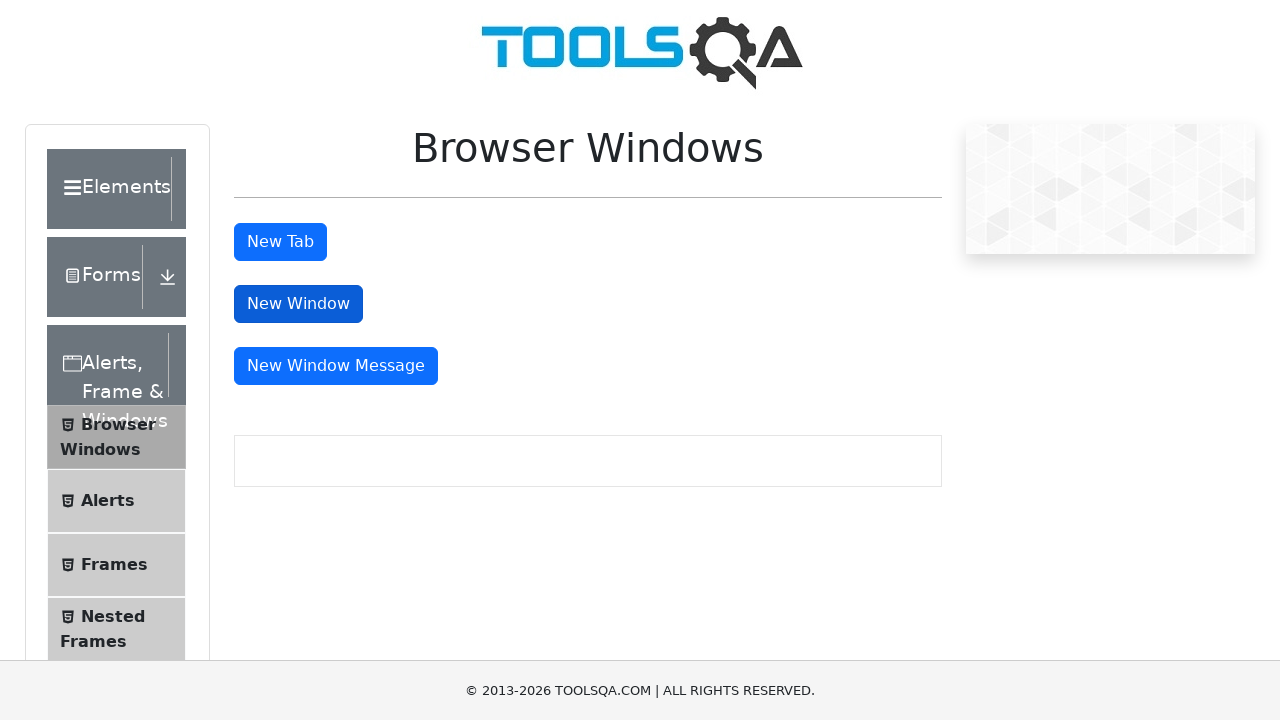

Retrieved all open pages/windows from context
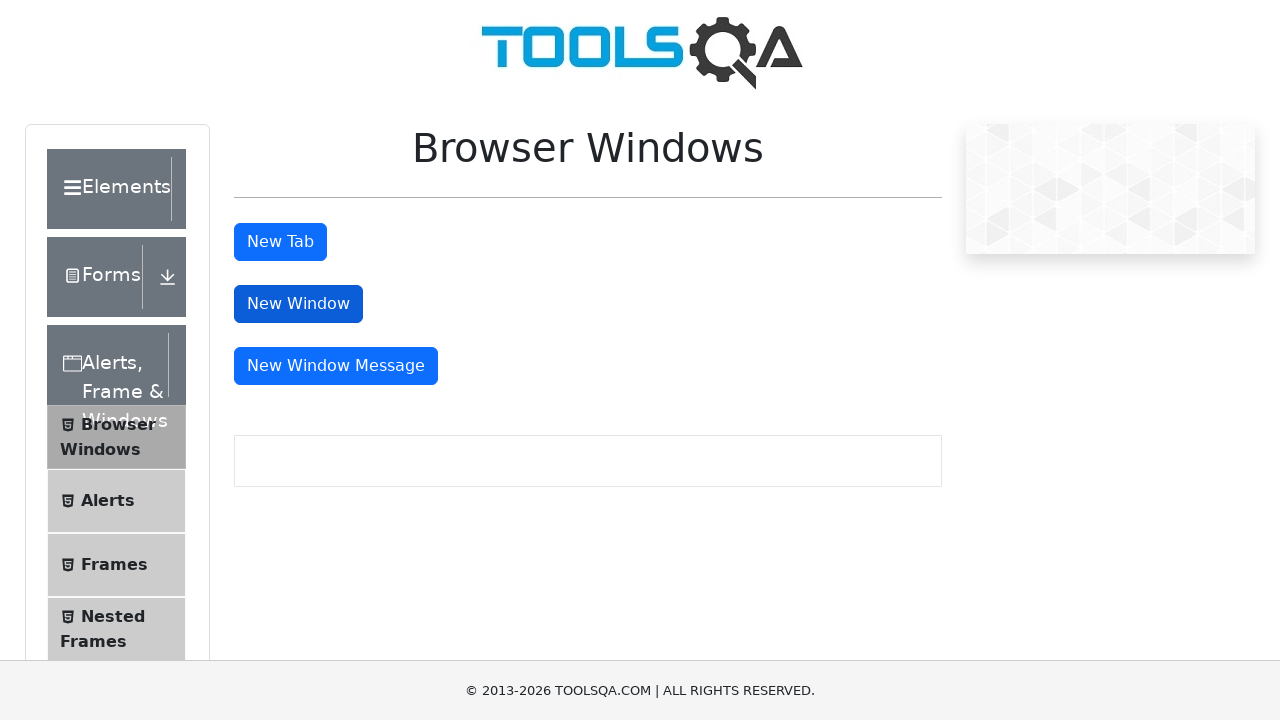

Closed a child window
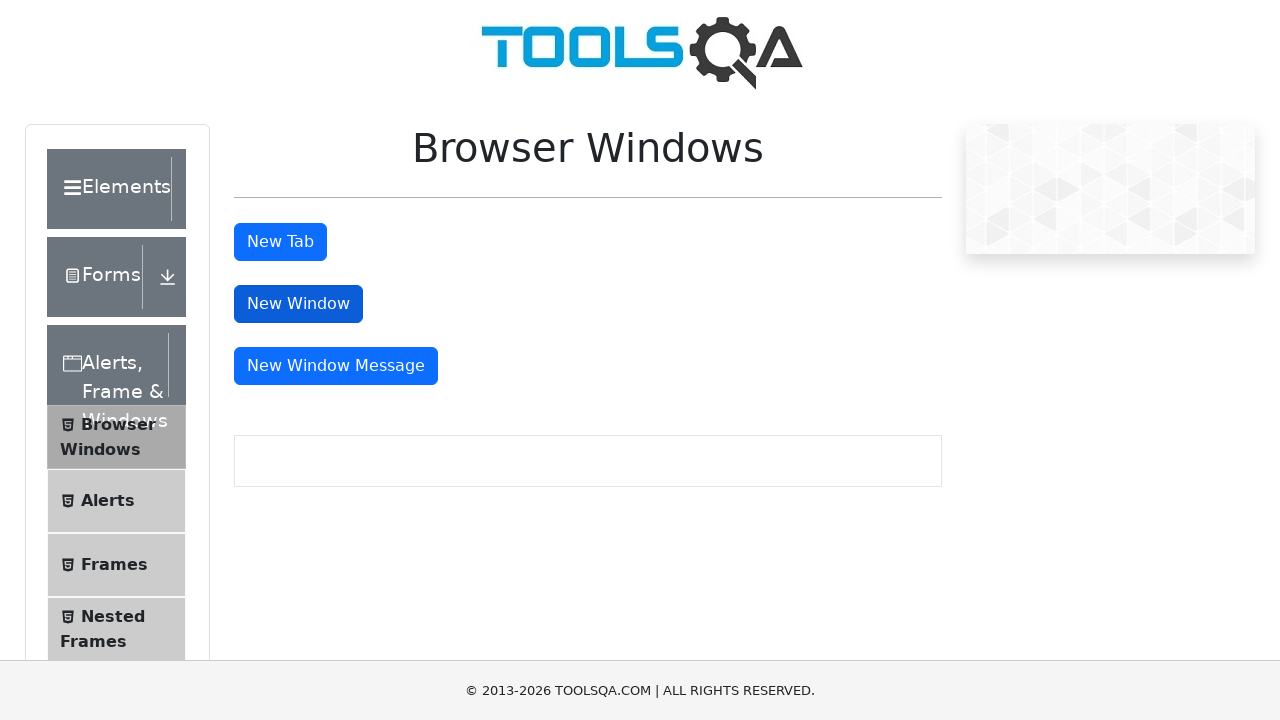

Closed a child window
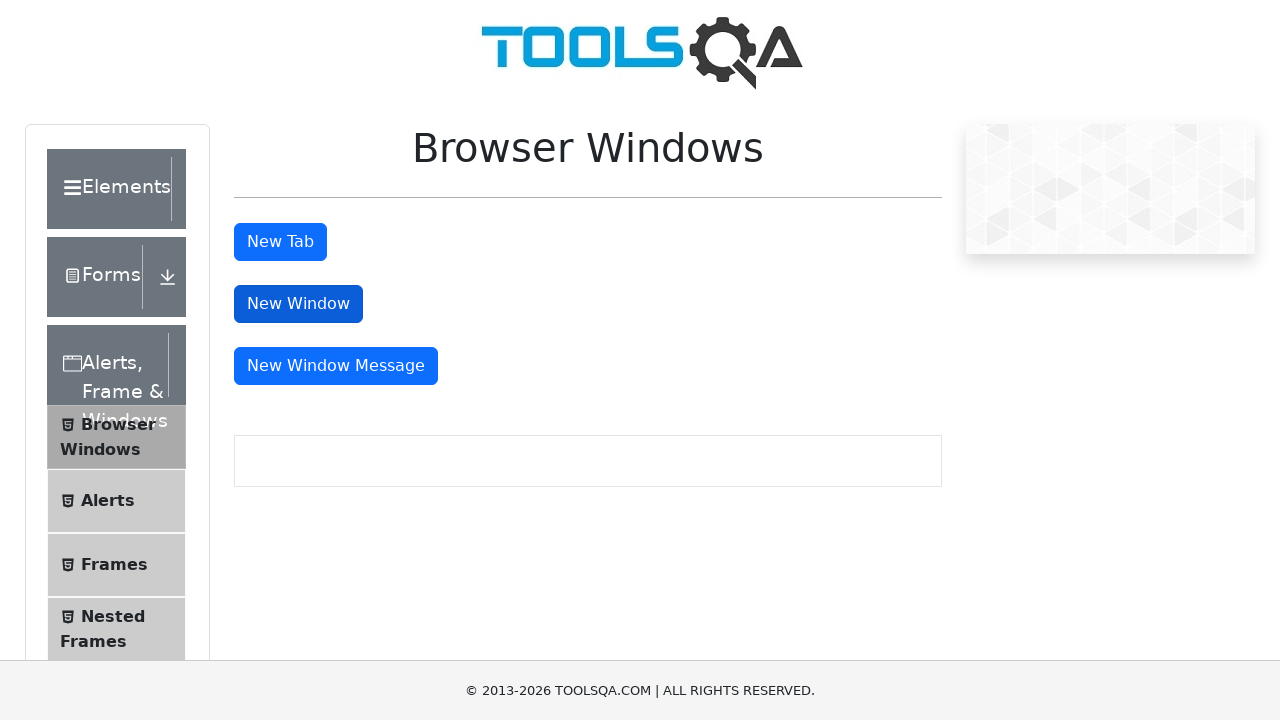

Closed a child window
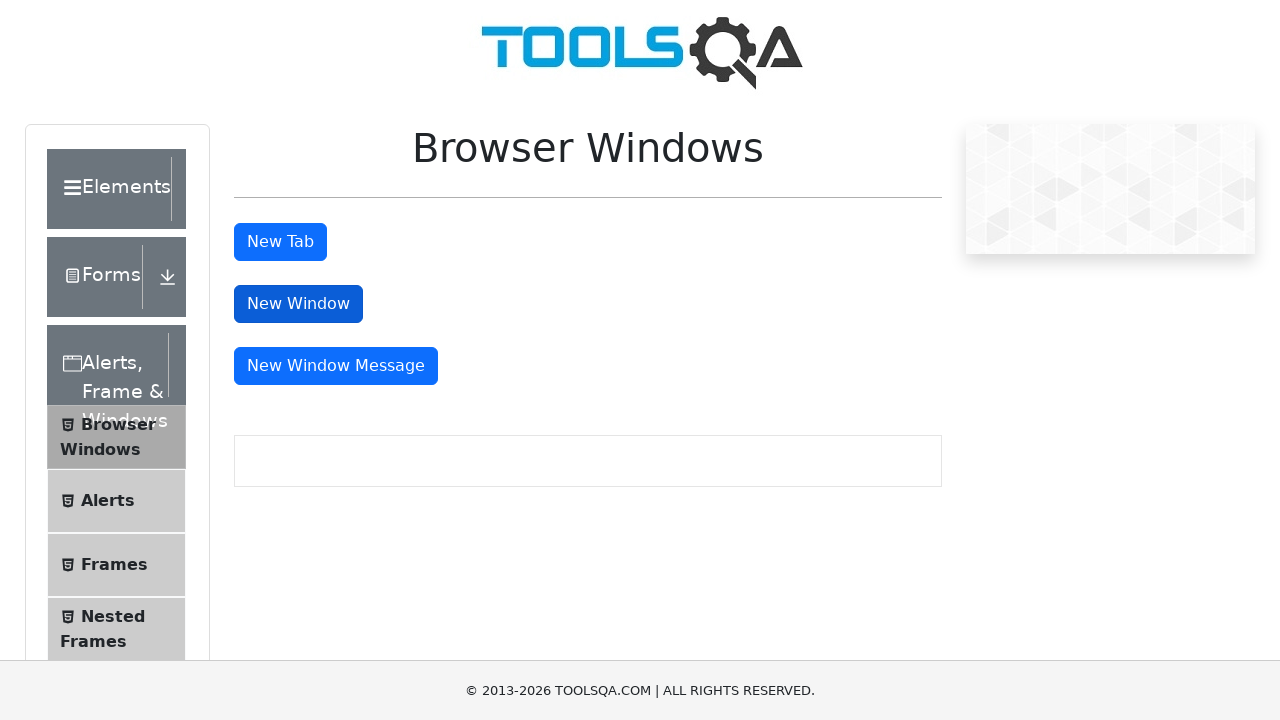

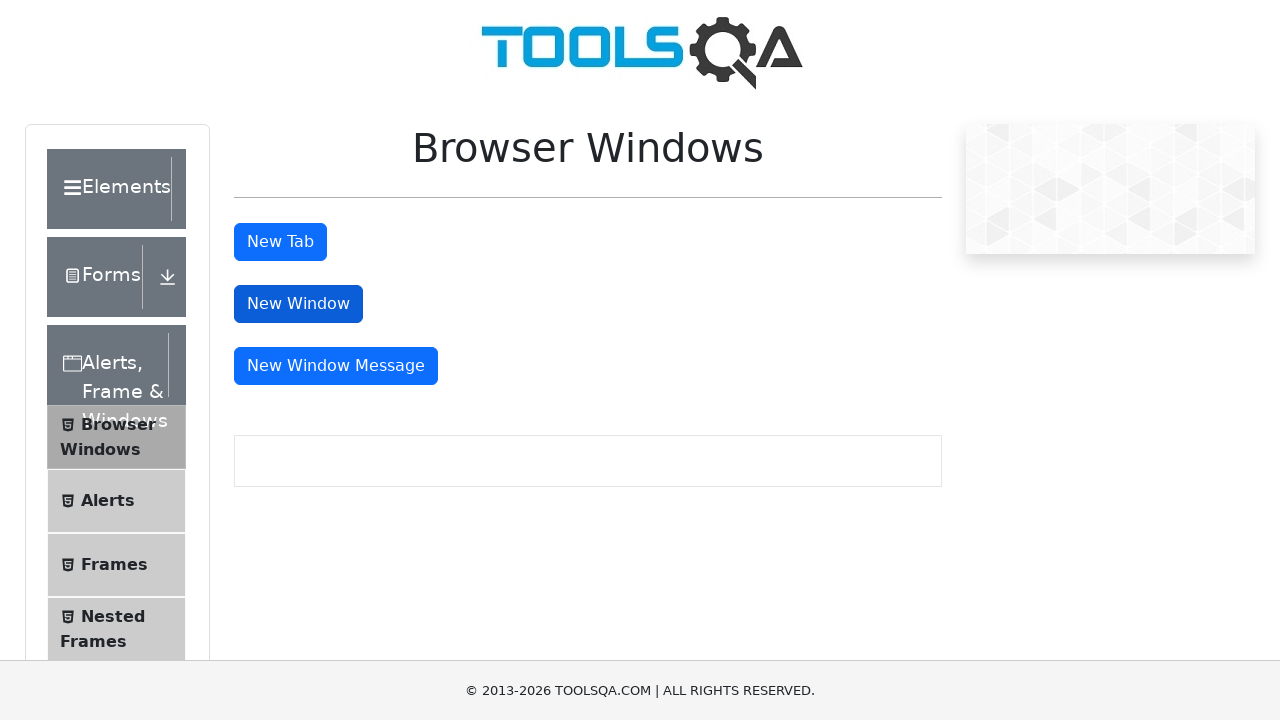